Tests a registration form by filling in name and location fields, then clicking the submit button and verifying the success message.

Starting URL: http://suninjuly.github.io/registration1.html

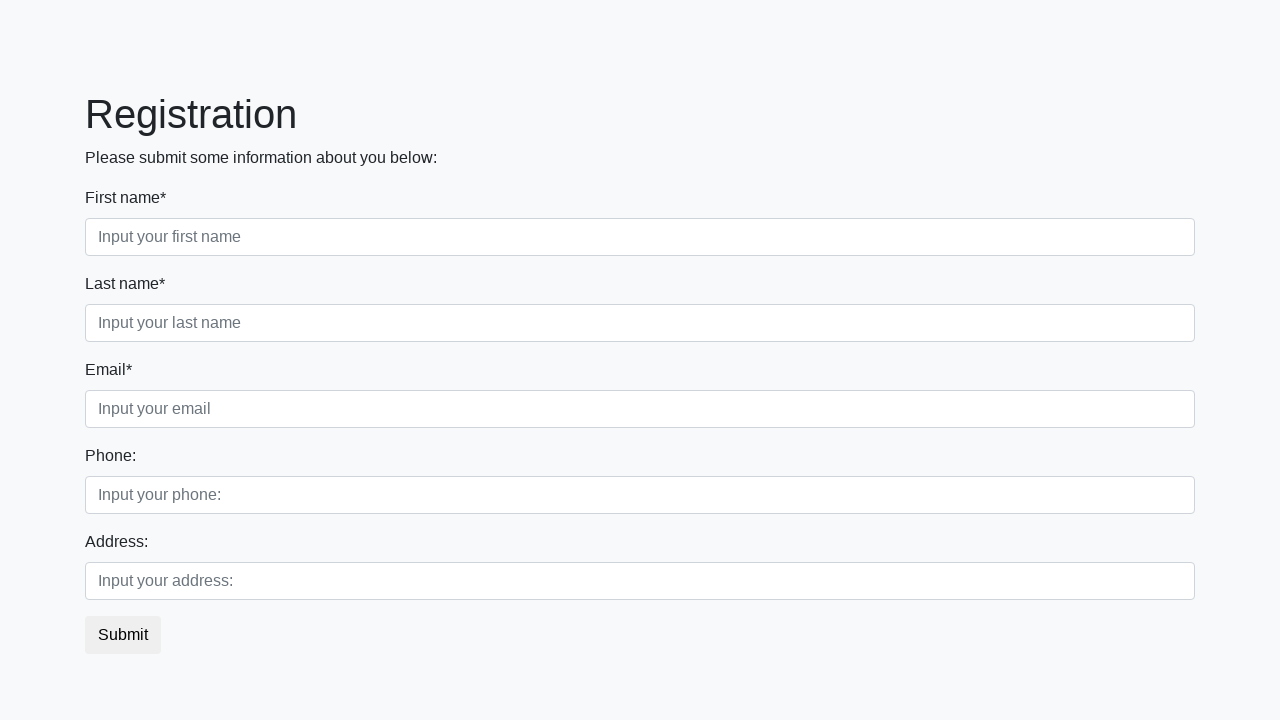

Navigated to registration form page
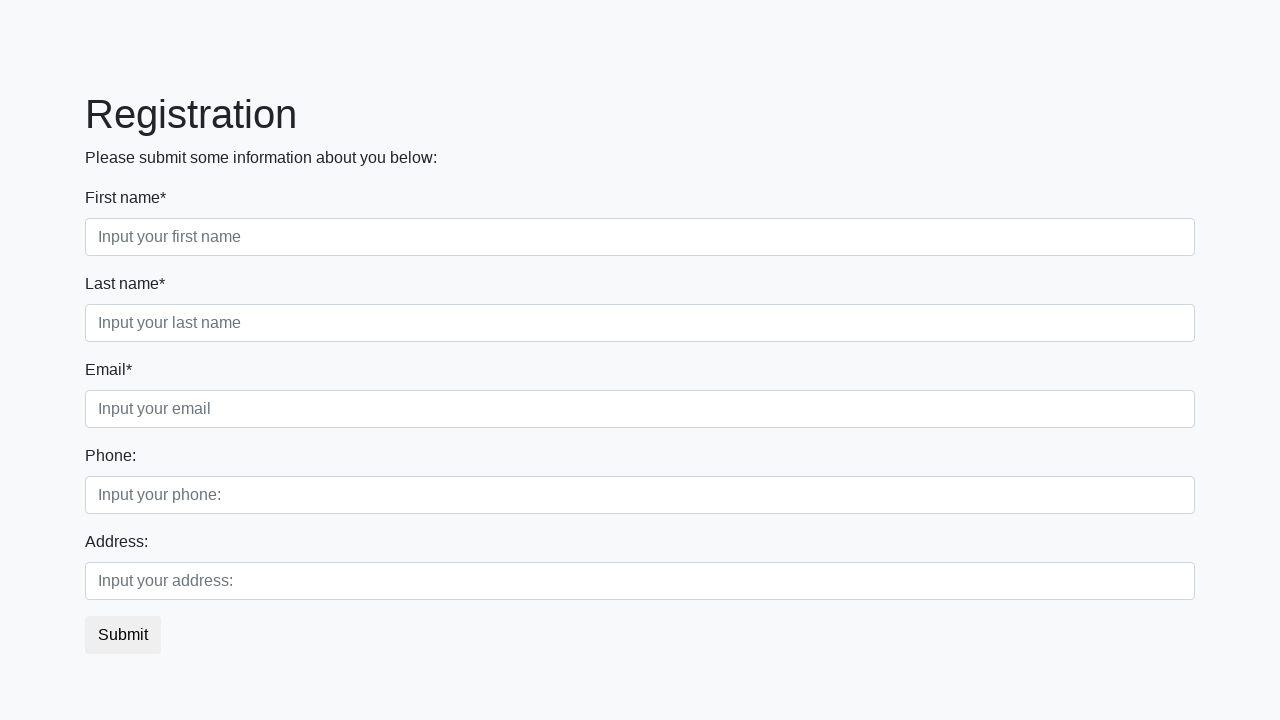

Filled first name field with 'Ivan' on xpath=/html/body/div/form/div[1]/div[1]/input
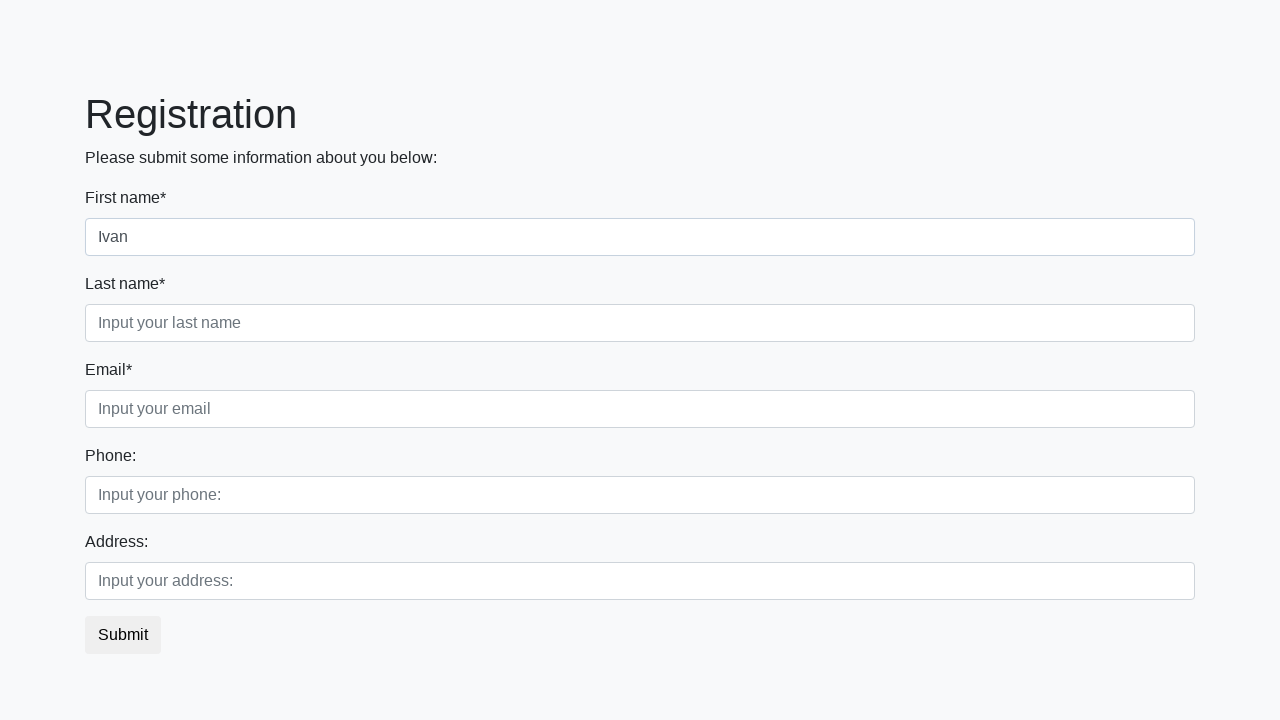

Filled last name field with 'Petrov' on xpath=/html/body/div/form/div[1]/div[2]/input
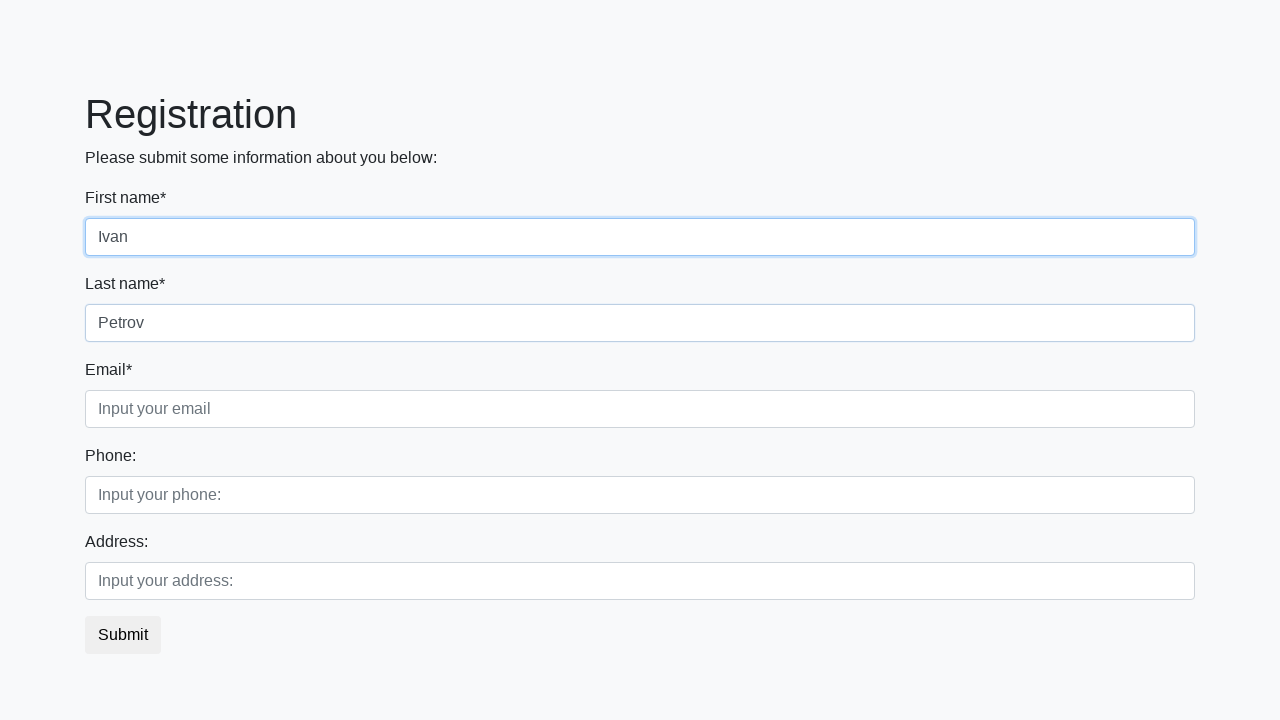

Filled location field with 'Smolensk' on xpath=/html/body/div/form/div[1]/div[2]/input
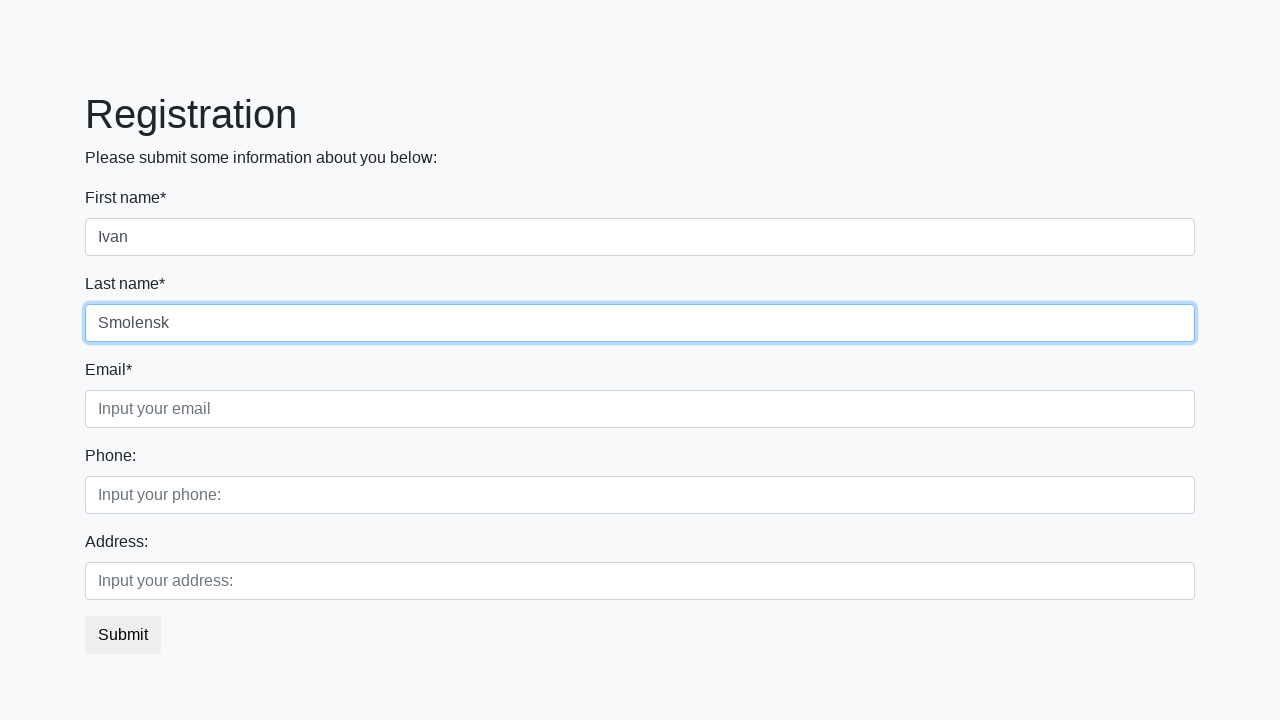

Clicked submit button at (123, 635) on button.btn
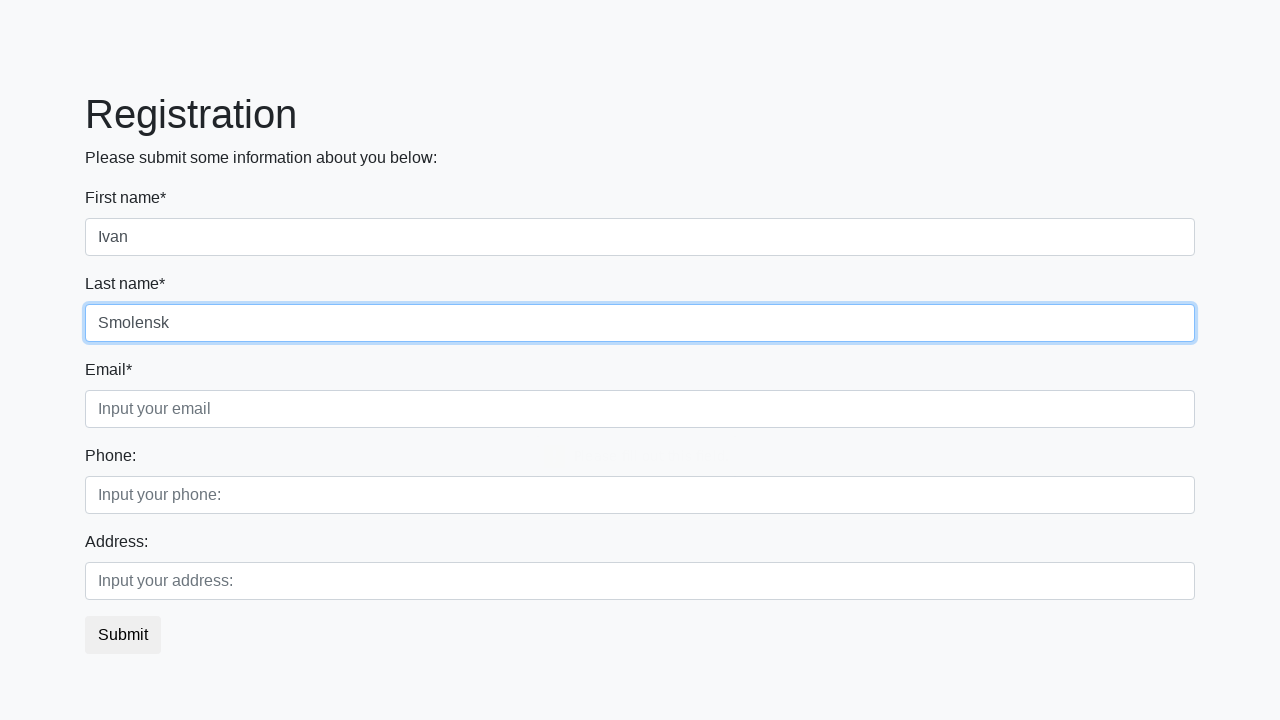

Success message heading loaded
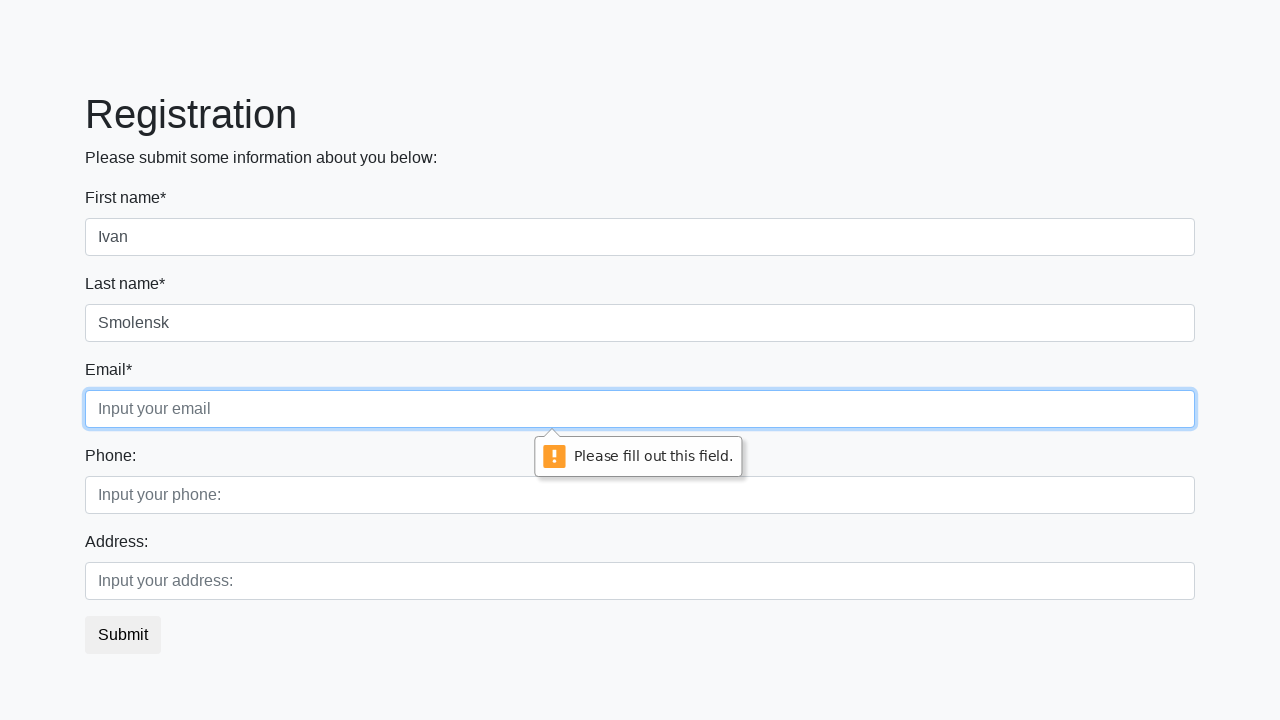

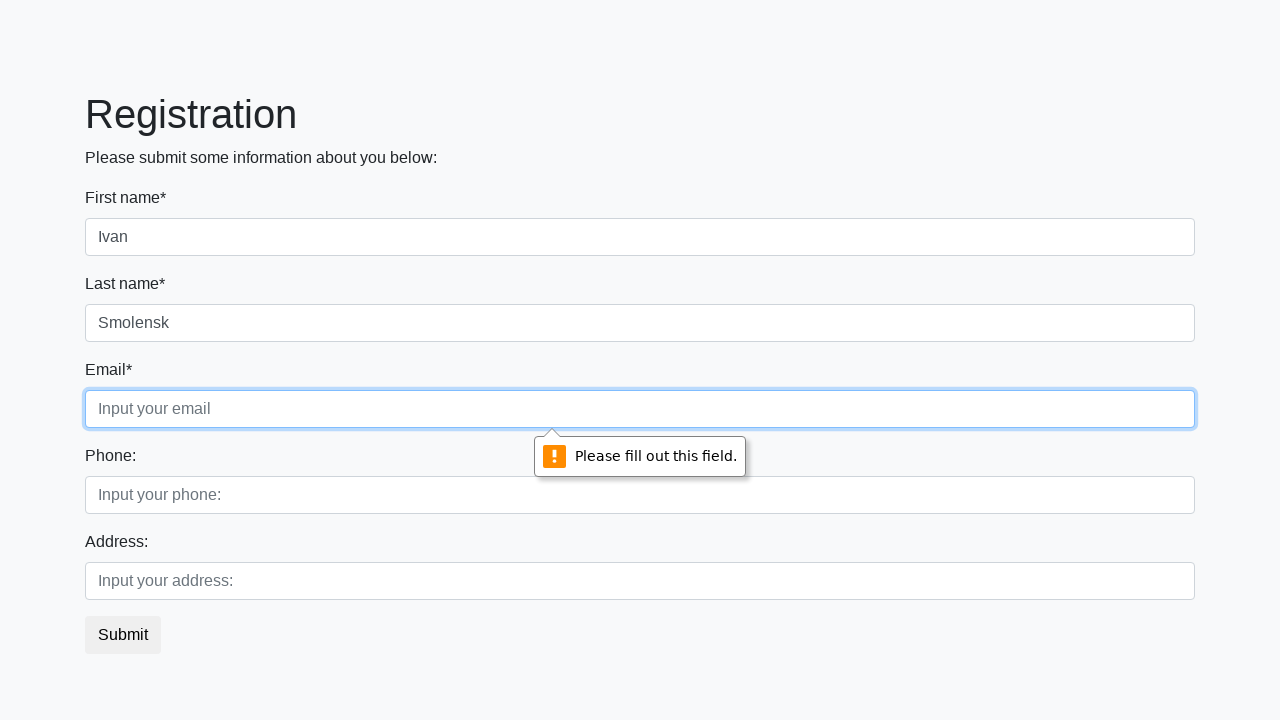